Tests navigating to the "Appliances" submenu from the Catalog menu and verifies the correct page opens

Starting URL: http://intershop5.skillbox.ru/

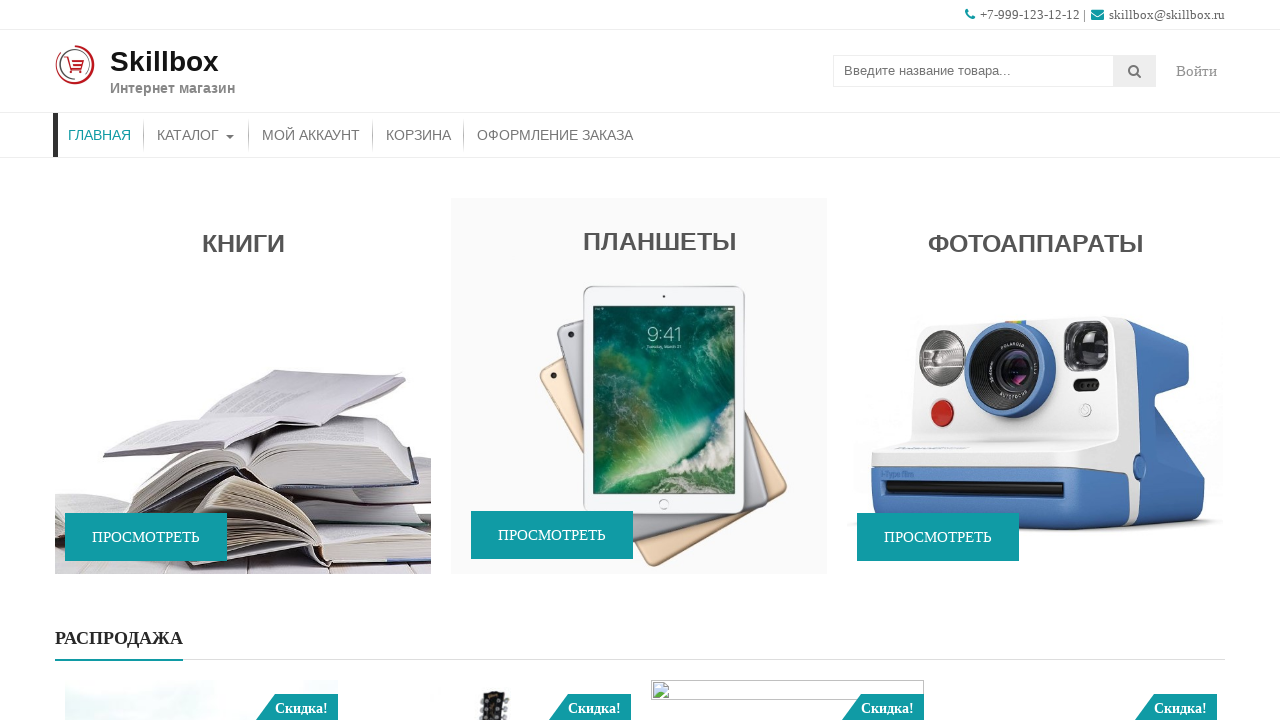

Focused on Catalog menu by pressing Tab on //*[contains(@class, 'store-menu')]//*[.='Каталог']
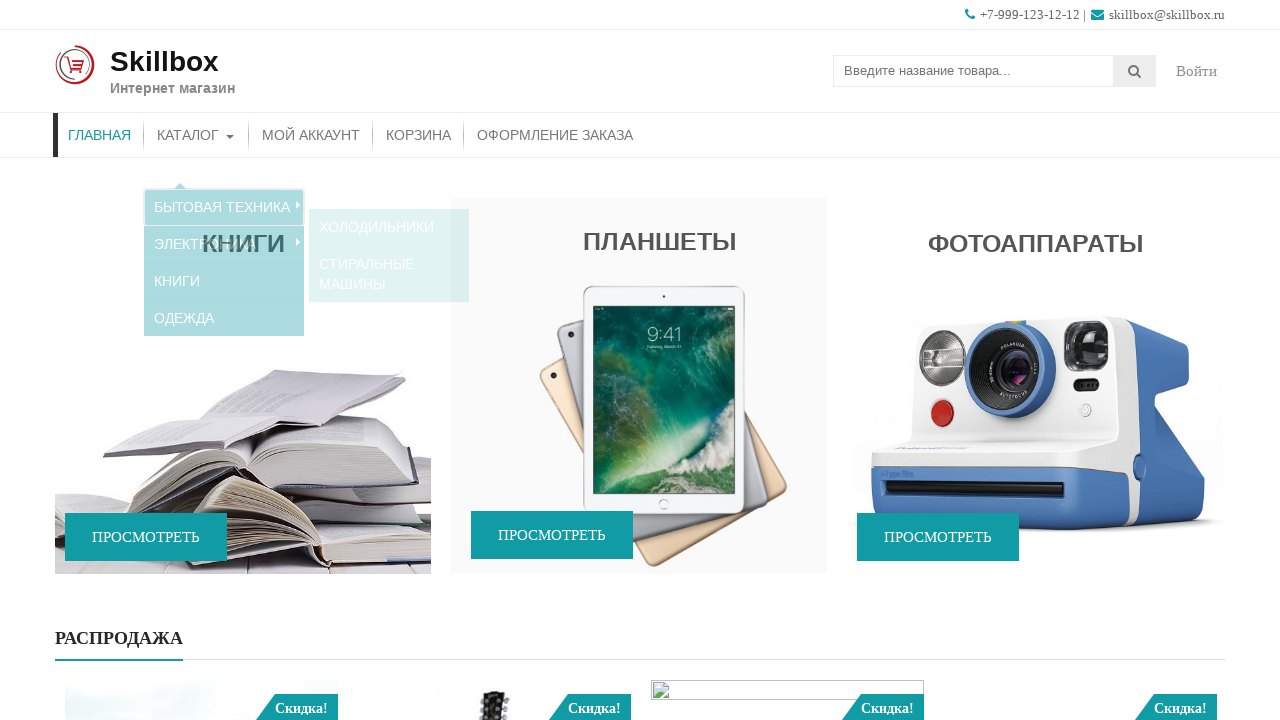

Clicked on Appliances (Бытовая техника) submenu at (224, 199) on xpath=//*[contains(@class, 'sub-menu')]//*[.='Бытовая техника']
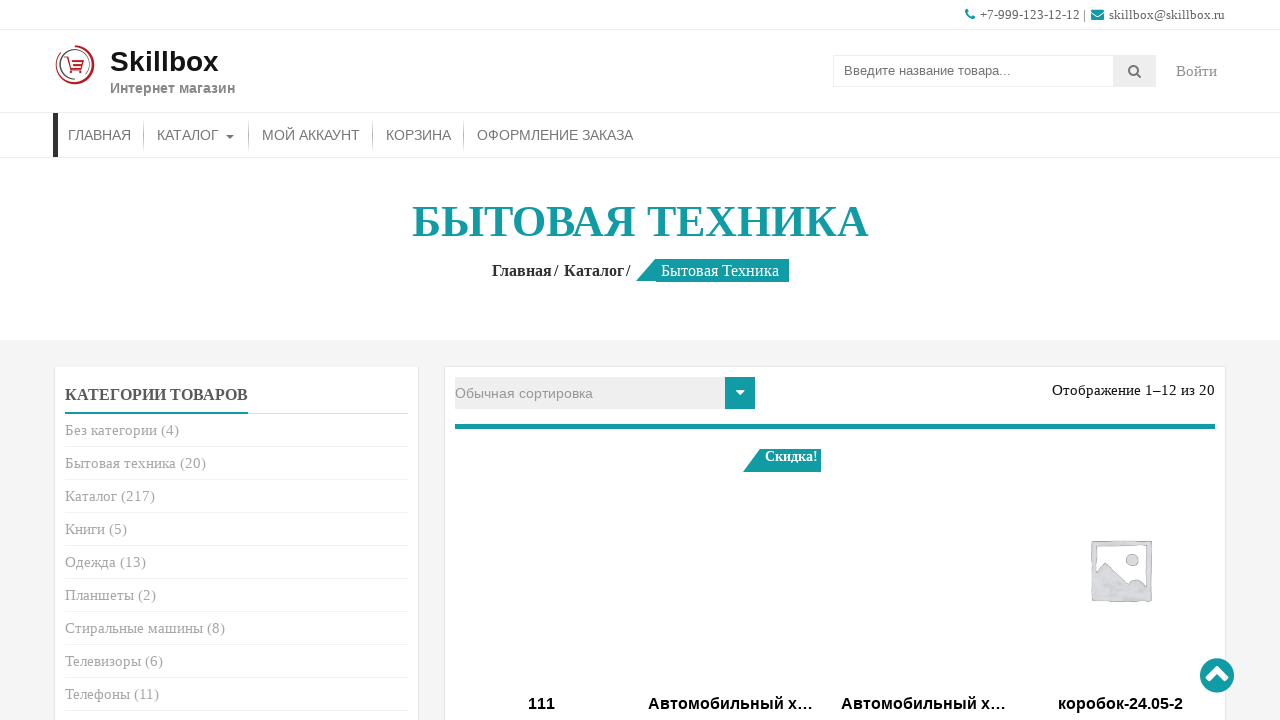

Page title element loaded successfully
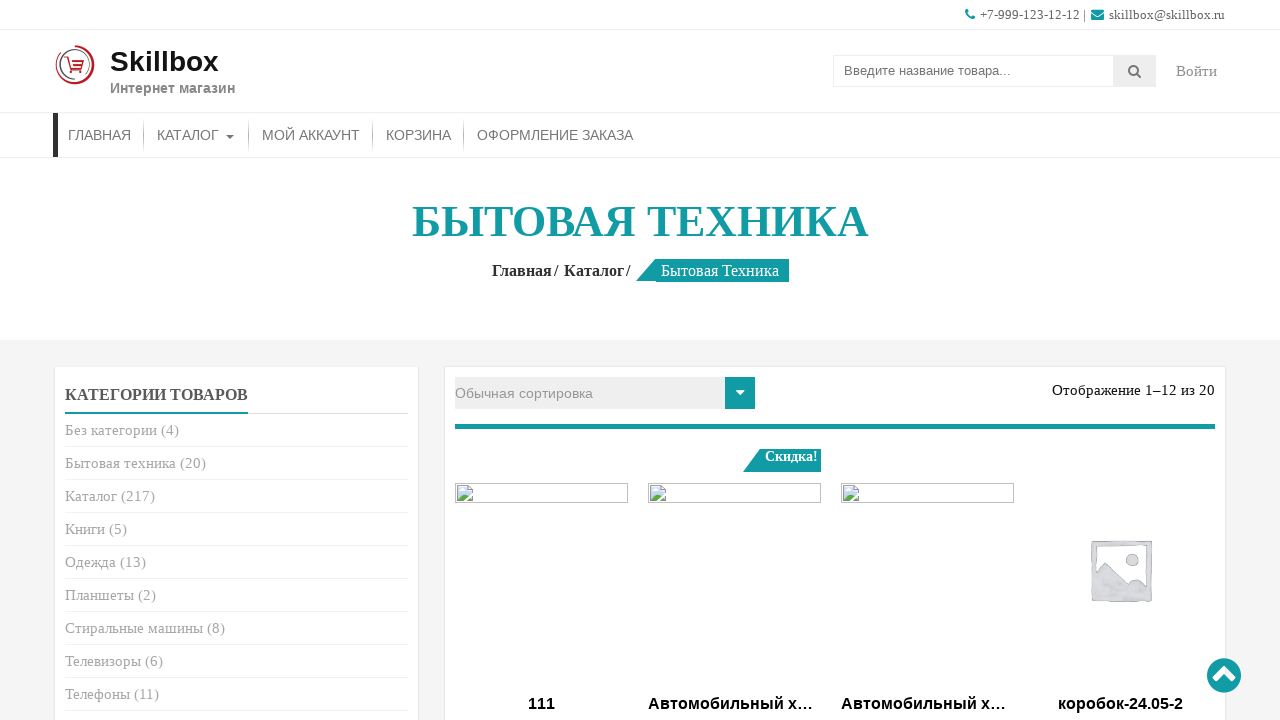

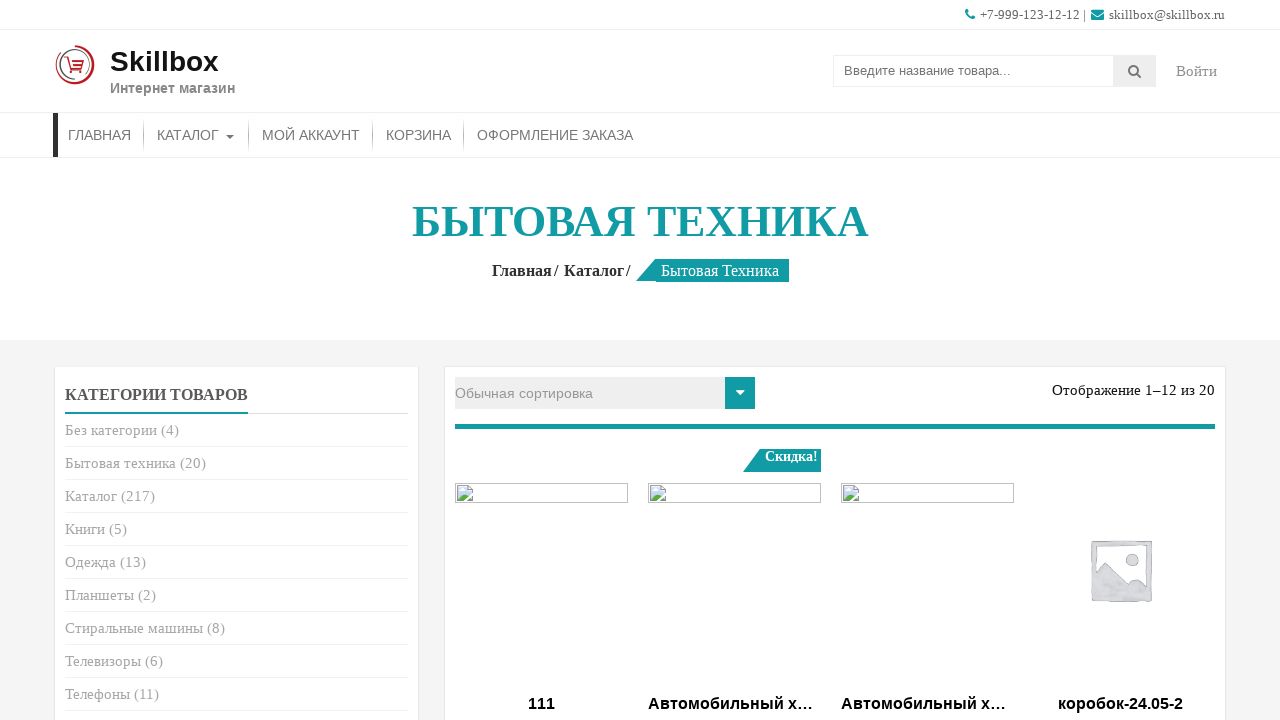